Tests auto-waiting behavior by clicking a button that triggers an AJAX request, then clicking on the success element that appears after the data loads.

Starting URL: http://uitestingplayground.com/ajax

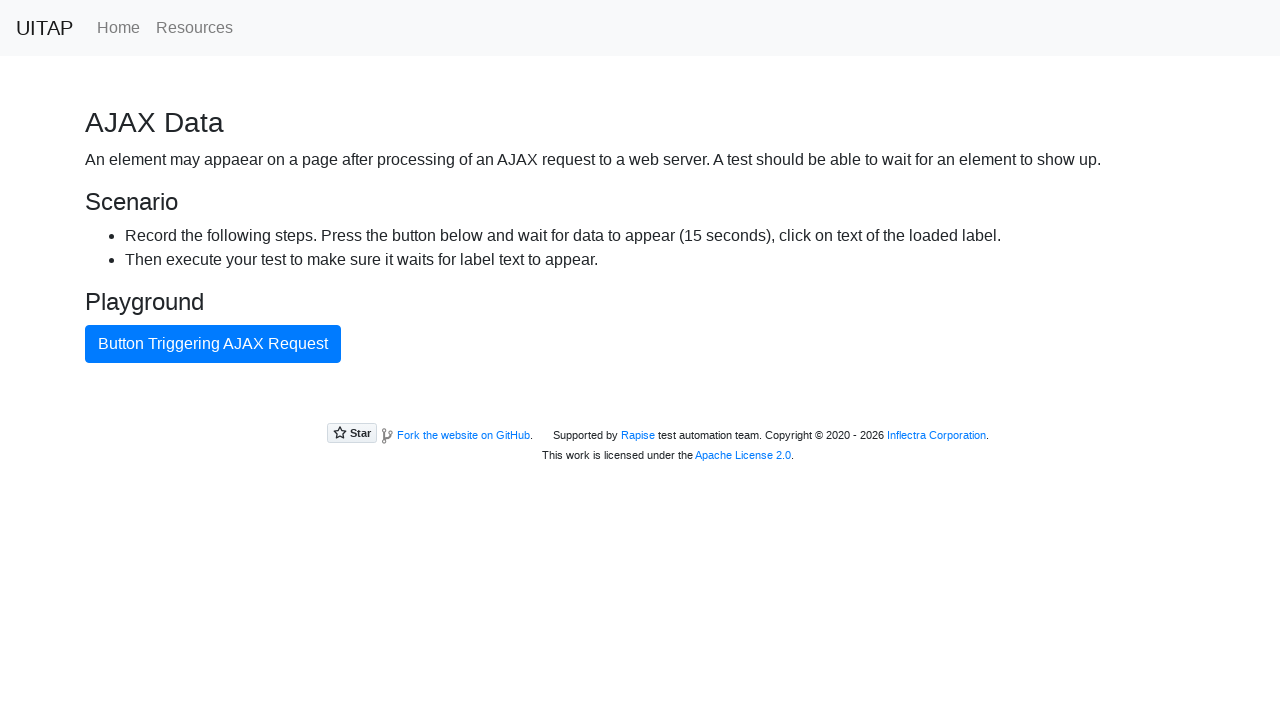

Navigated to AJAX testing page
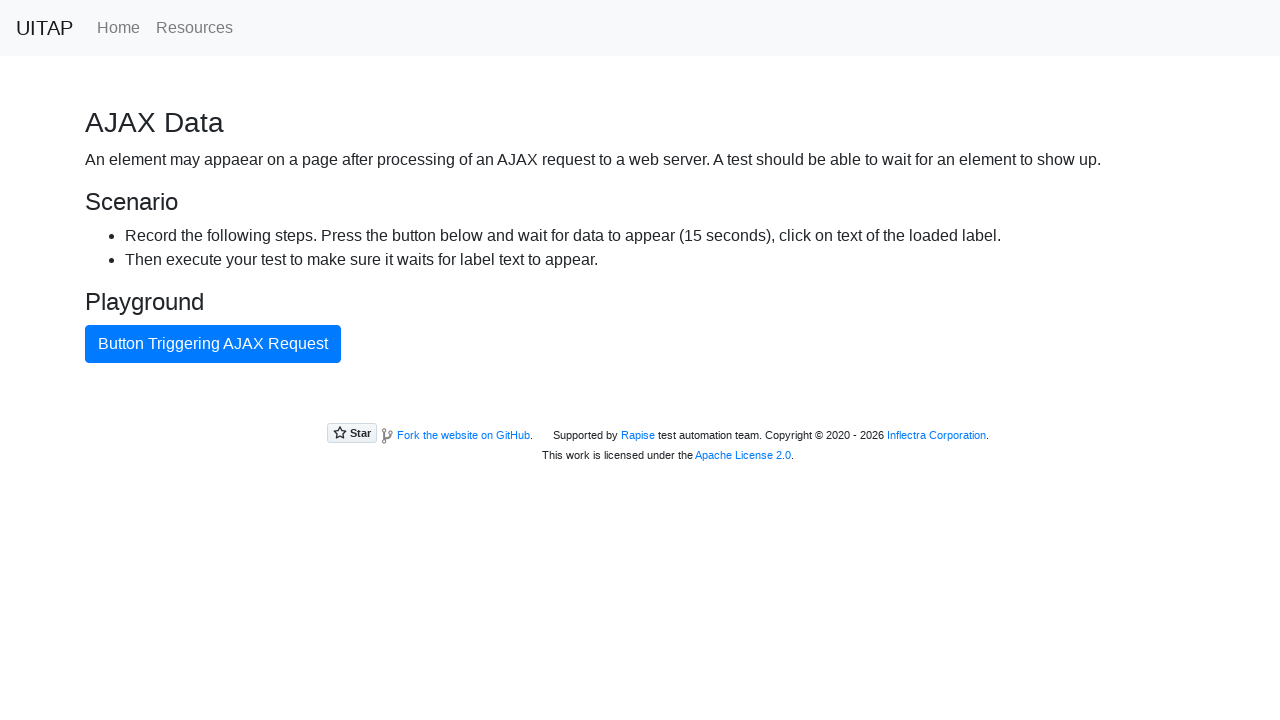

Clicked button triggering AJAX request at (213, 344) on internal:text="Button Triggering AJAX Request"i
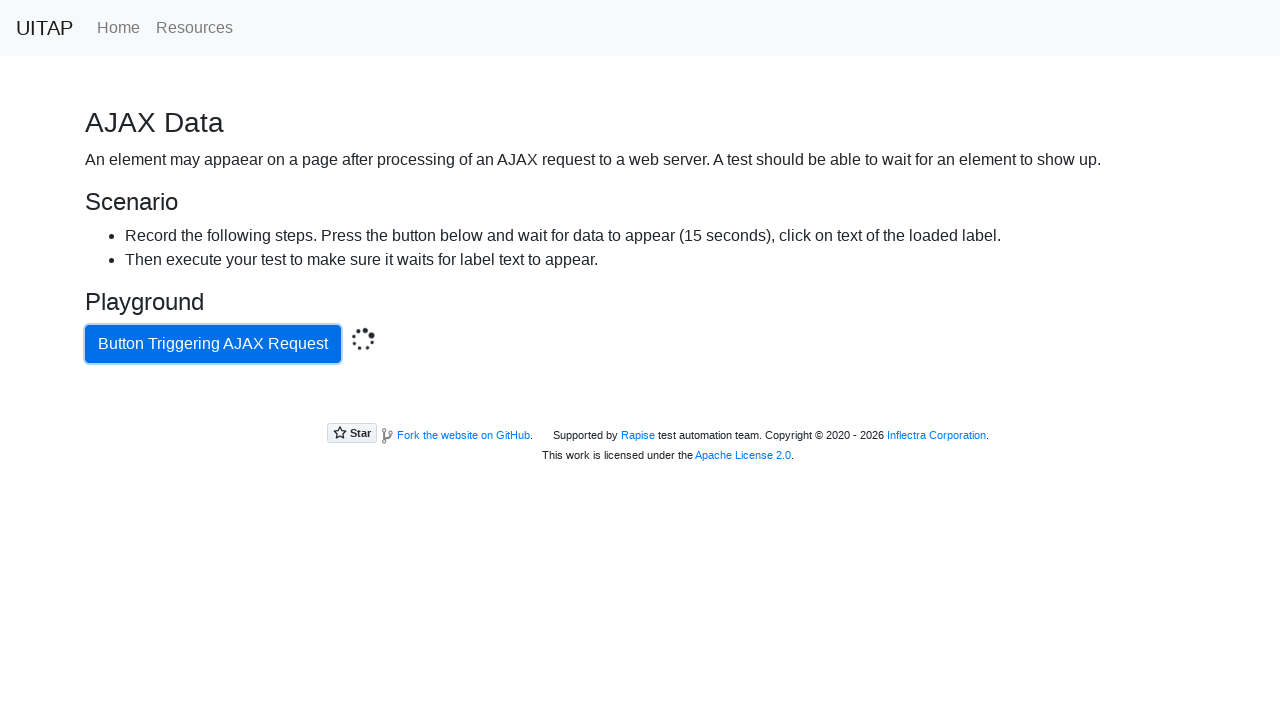

Clicked success element after AJAX completed (auto-waited) at (640, 405) on .bg-success
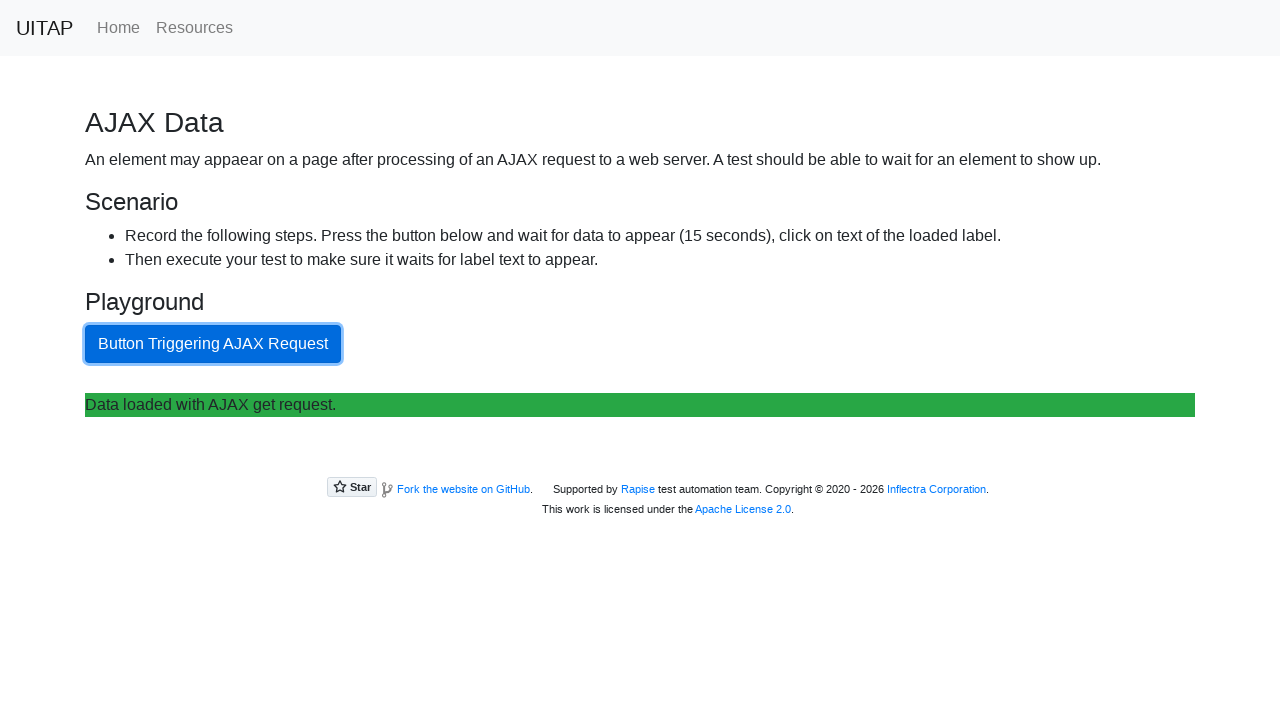

Retrieved text content from success element
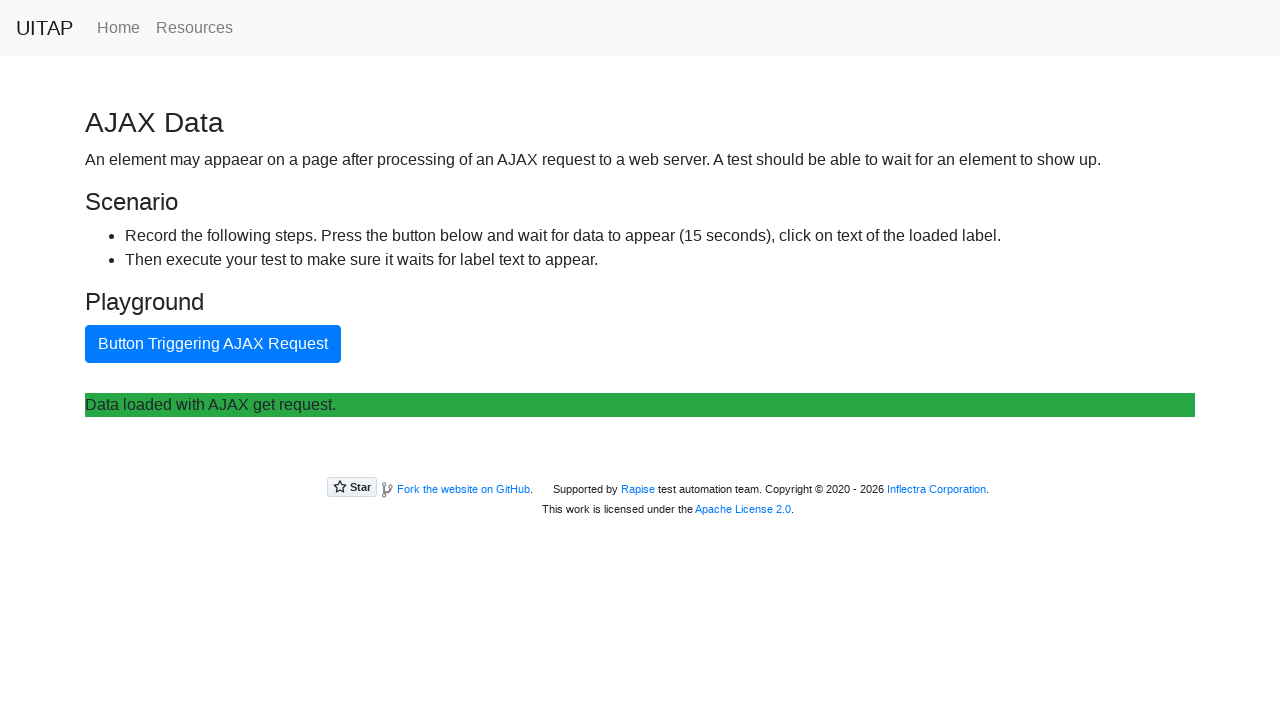

Verified success element contains expected text: 'Data loaded with AJAX get request.'
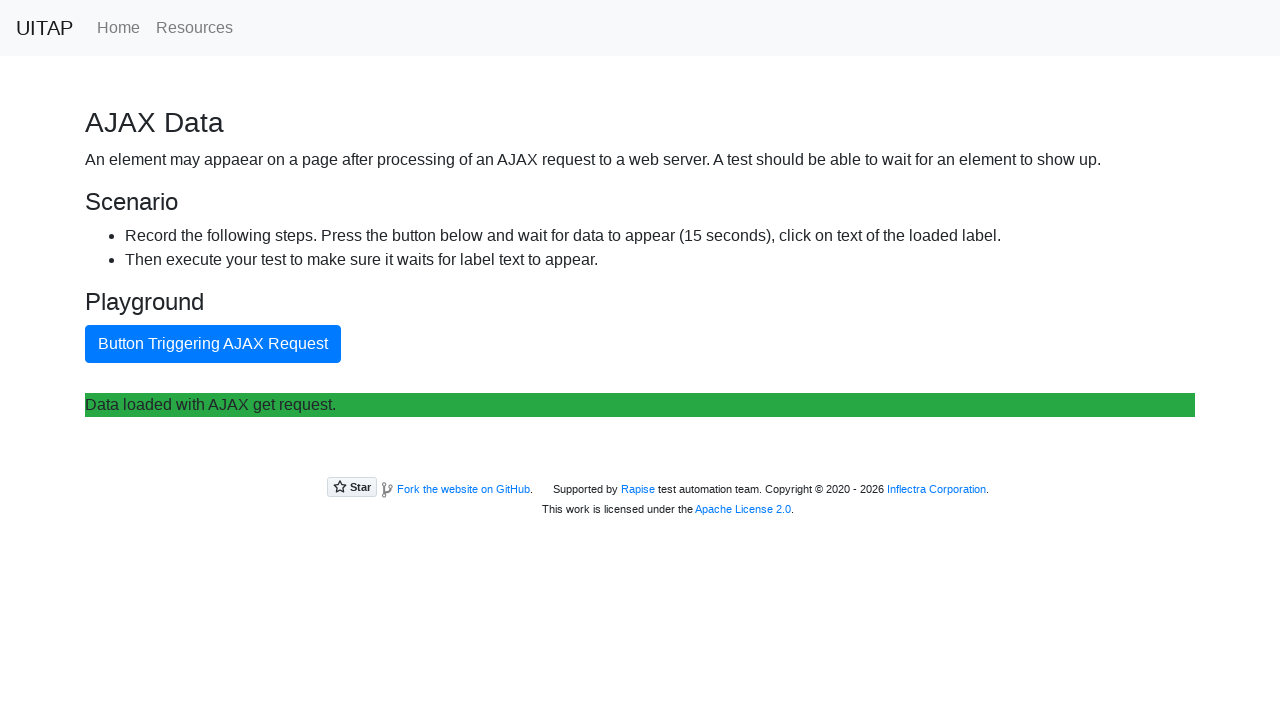

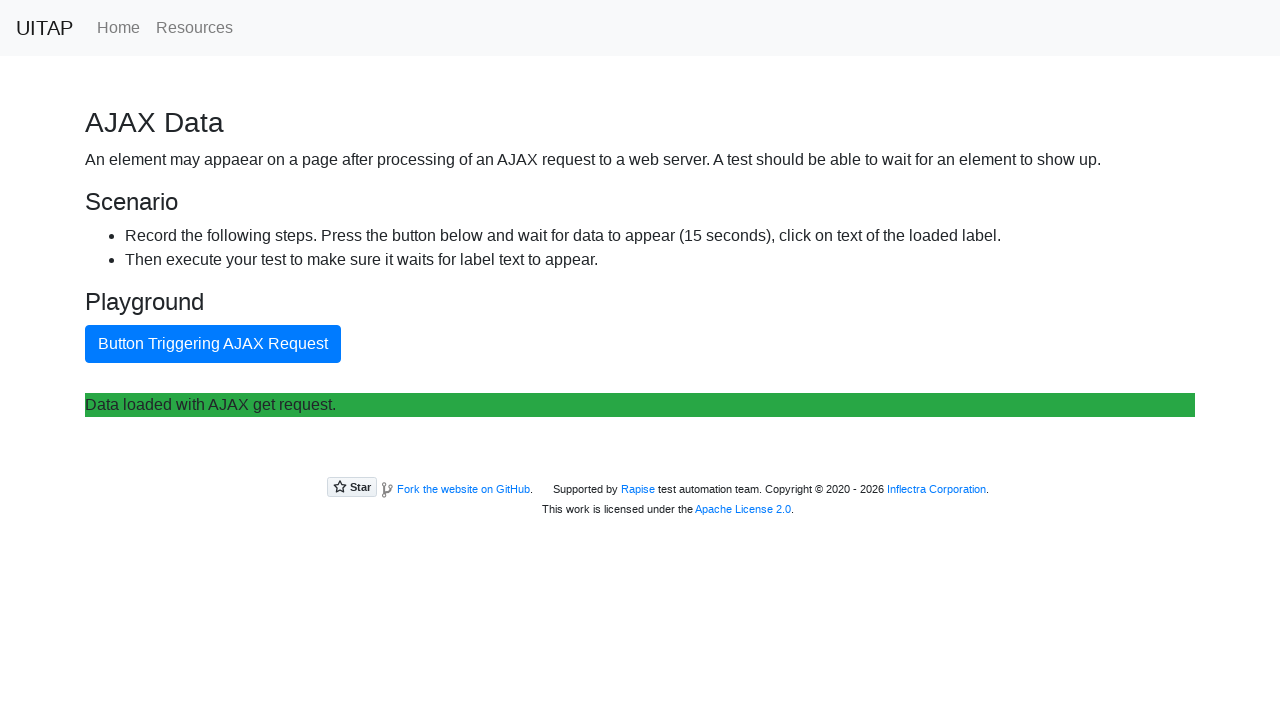